Tests XPath navigation on an automation practice page by locating elements using relative XPath with following-sibling relationships

Starting URL: https://rahulshettyacademy.com/AutomationPractice/

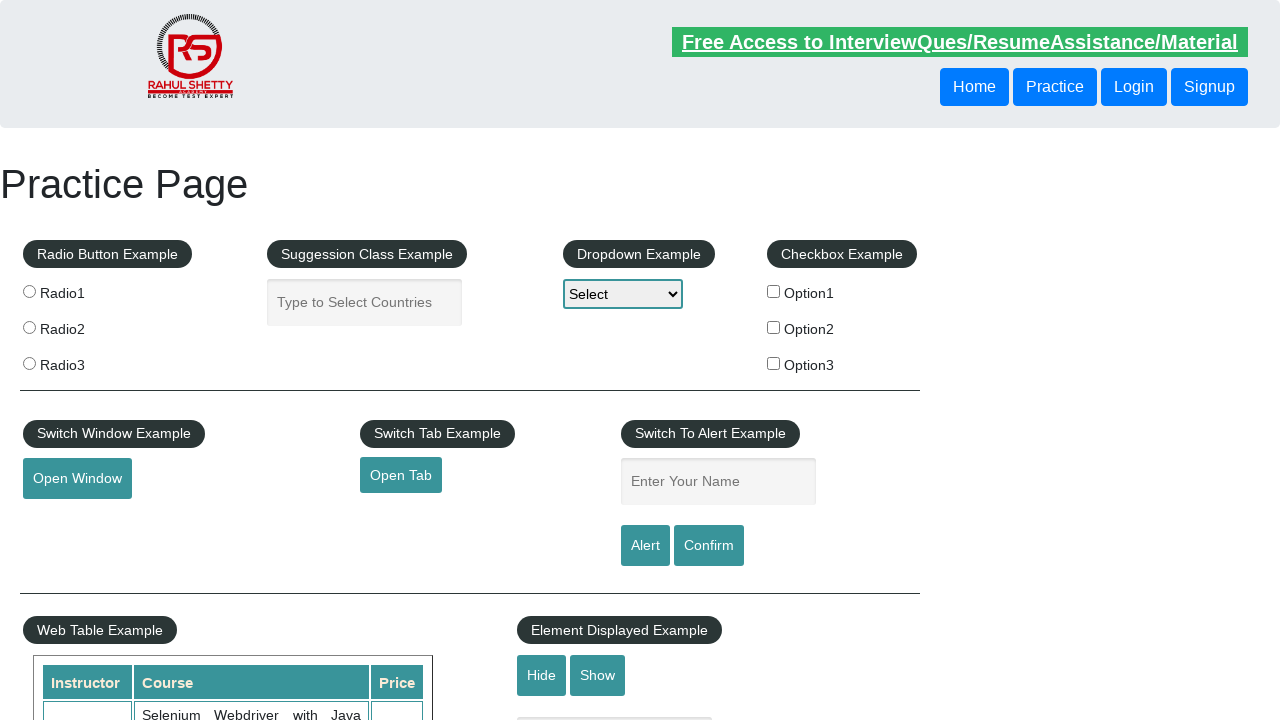

Located button element using XPath with following-sibling relationship and retrieved text content
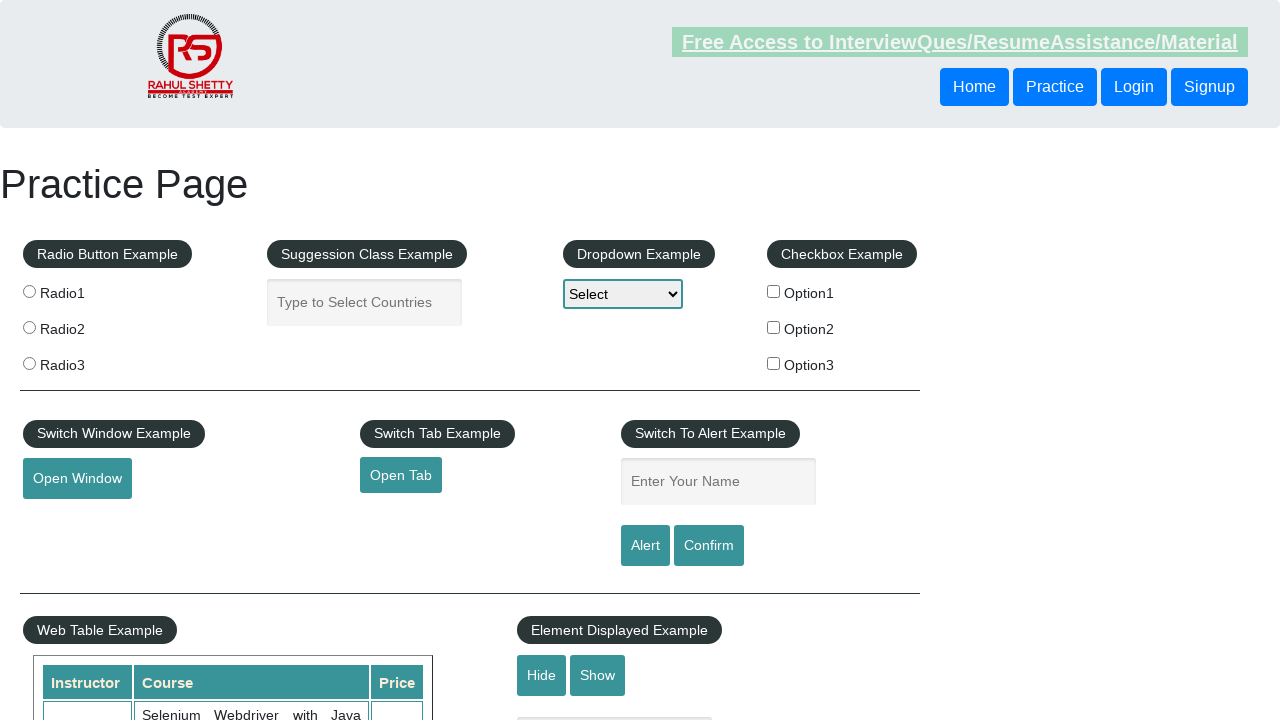

Printed button text: Login
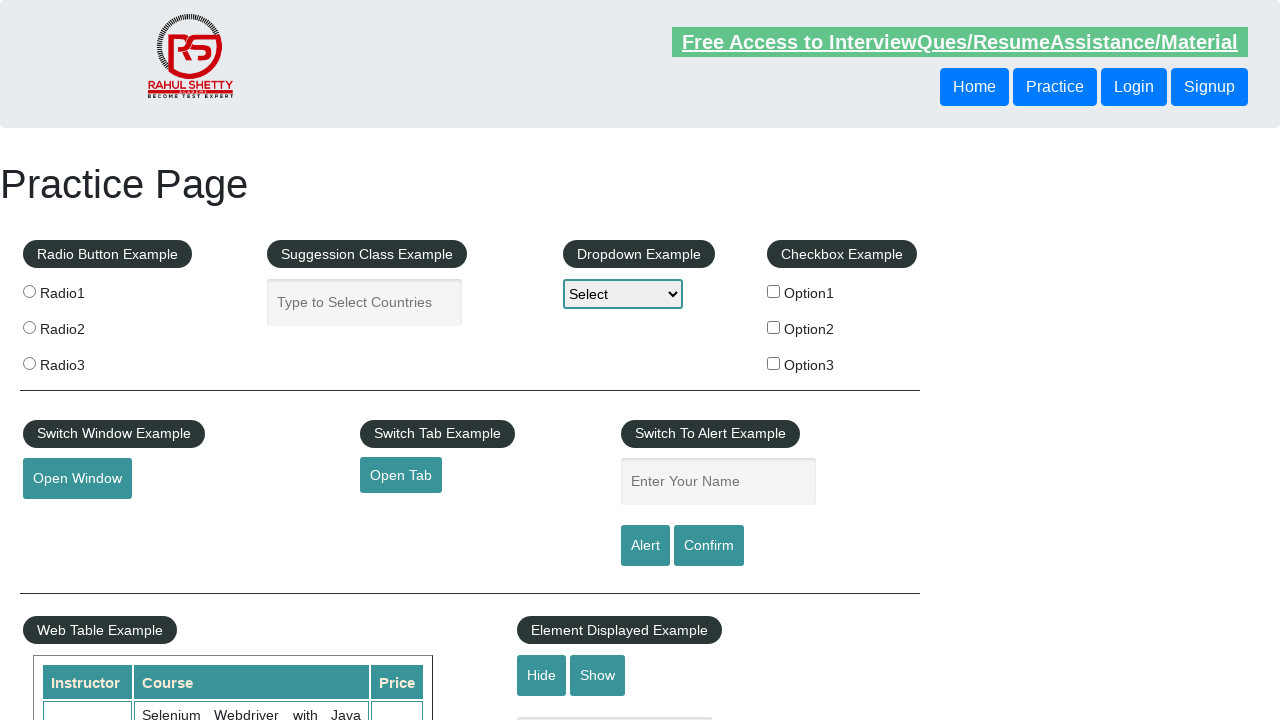

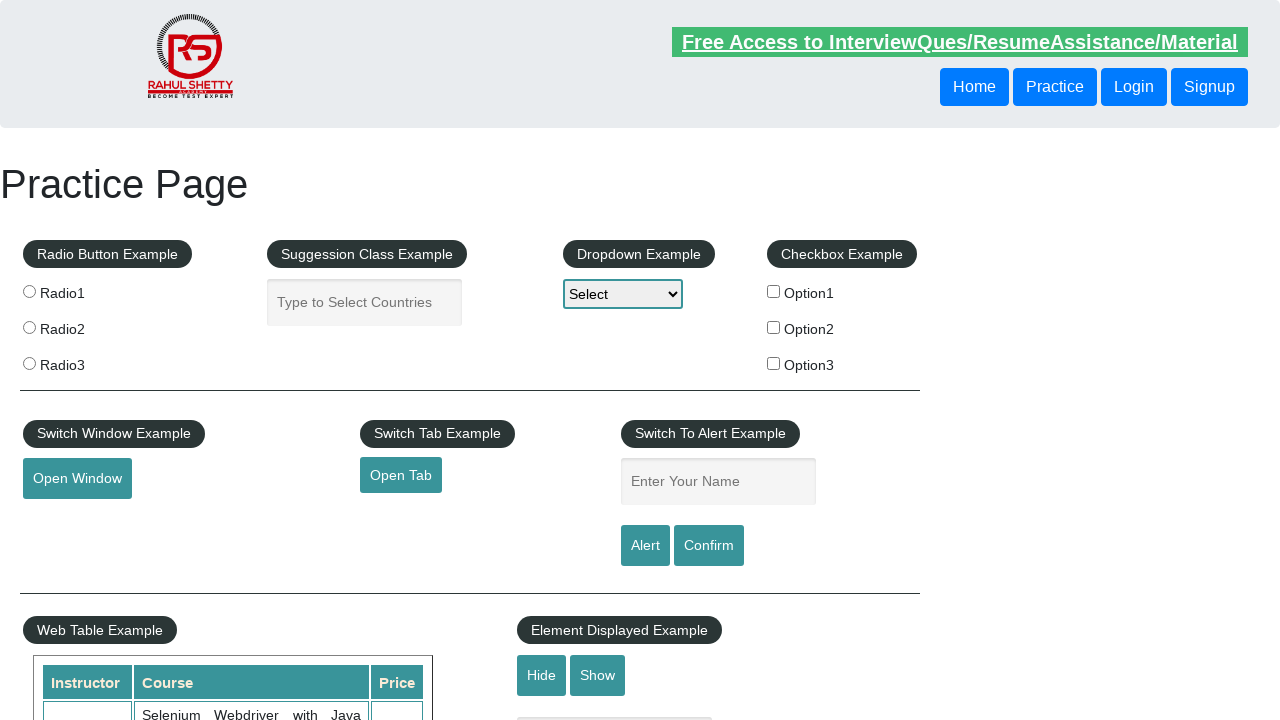